Tests drag and drop using click-and-hold method by holding an element, moving to target, and releasing

Starting URL: https://jqueryui.com/droppable/

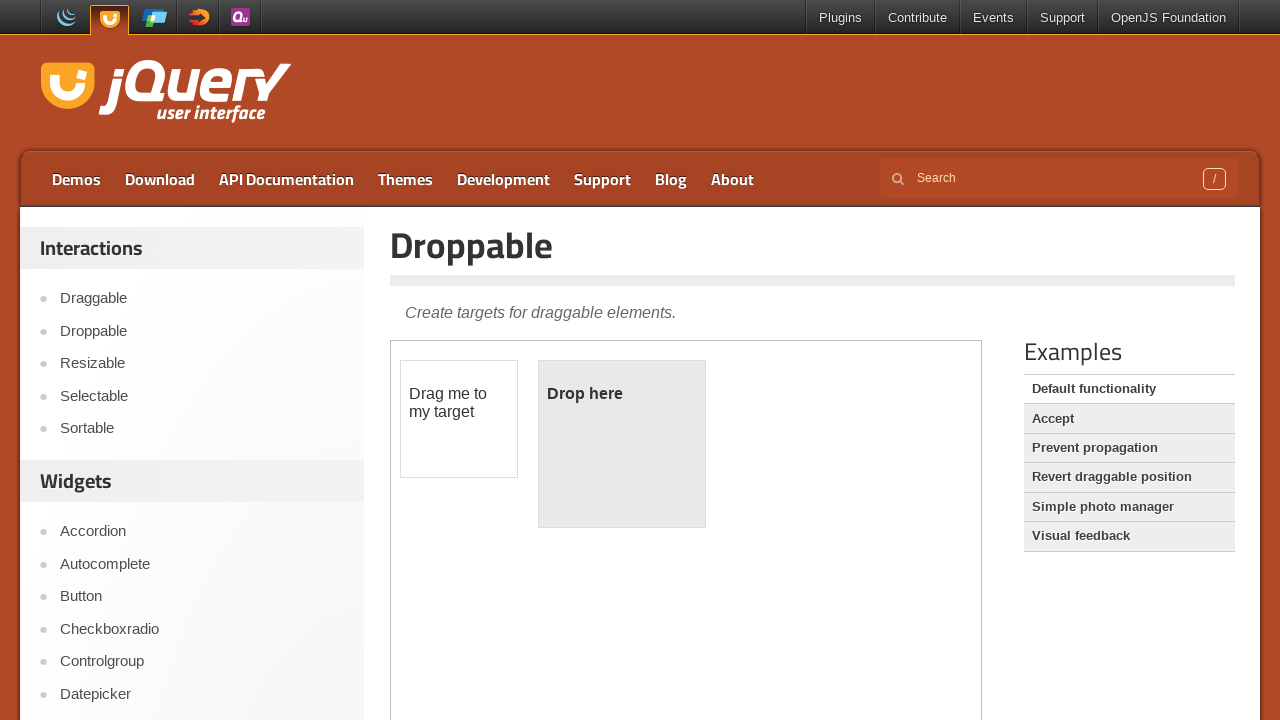

Located iframe containing draggable elements
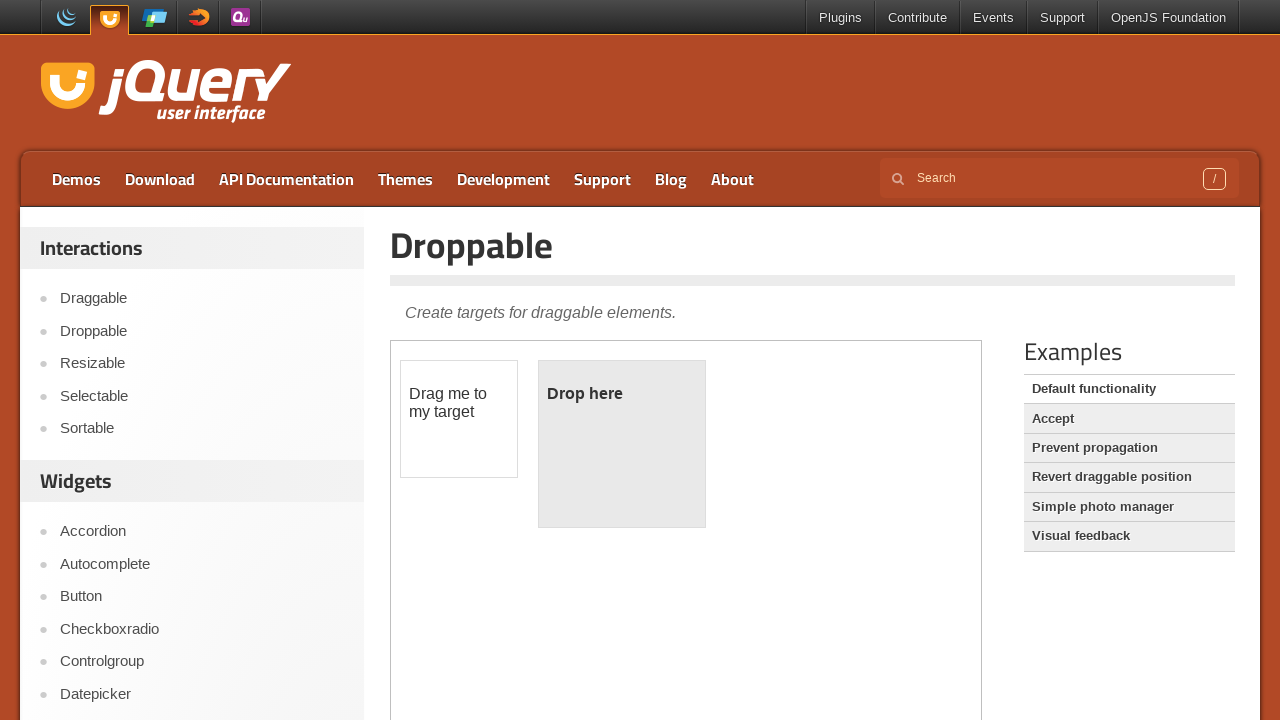

Located source draggable element with id 'draggable'
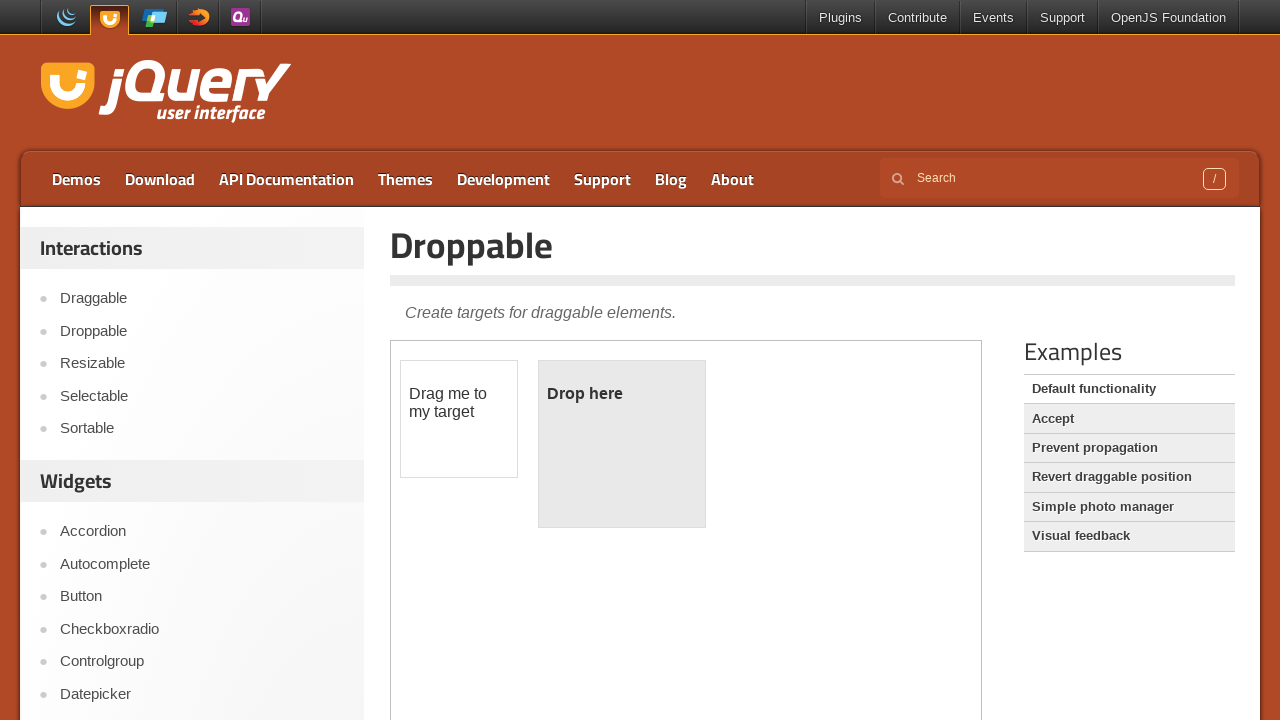

Located target droppable element with id 'droppable'
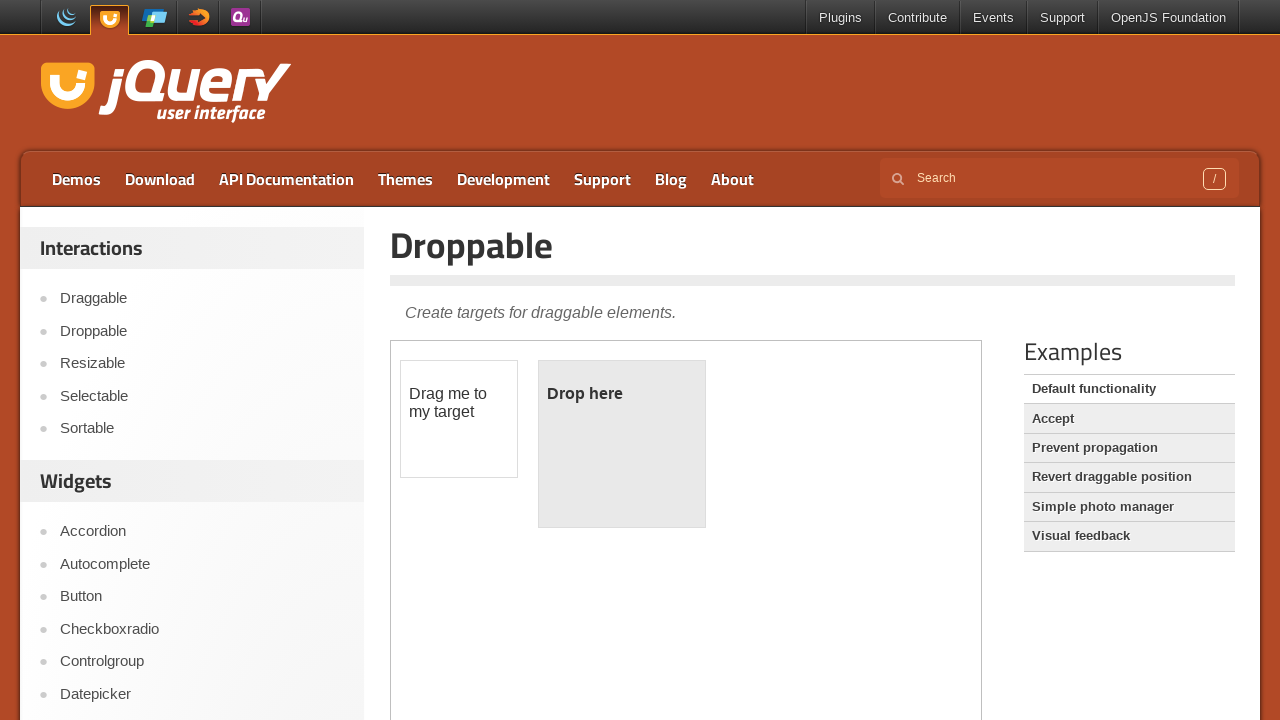

Performed drag and drop from draggable to droppable element using click-and-hold method at (622, 444)
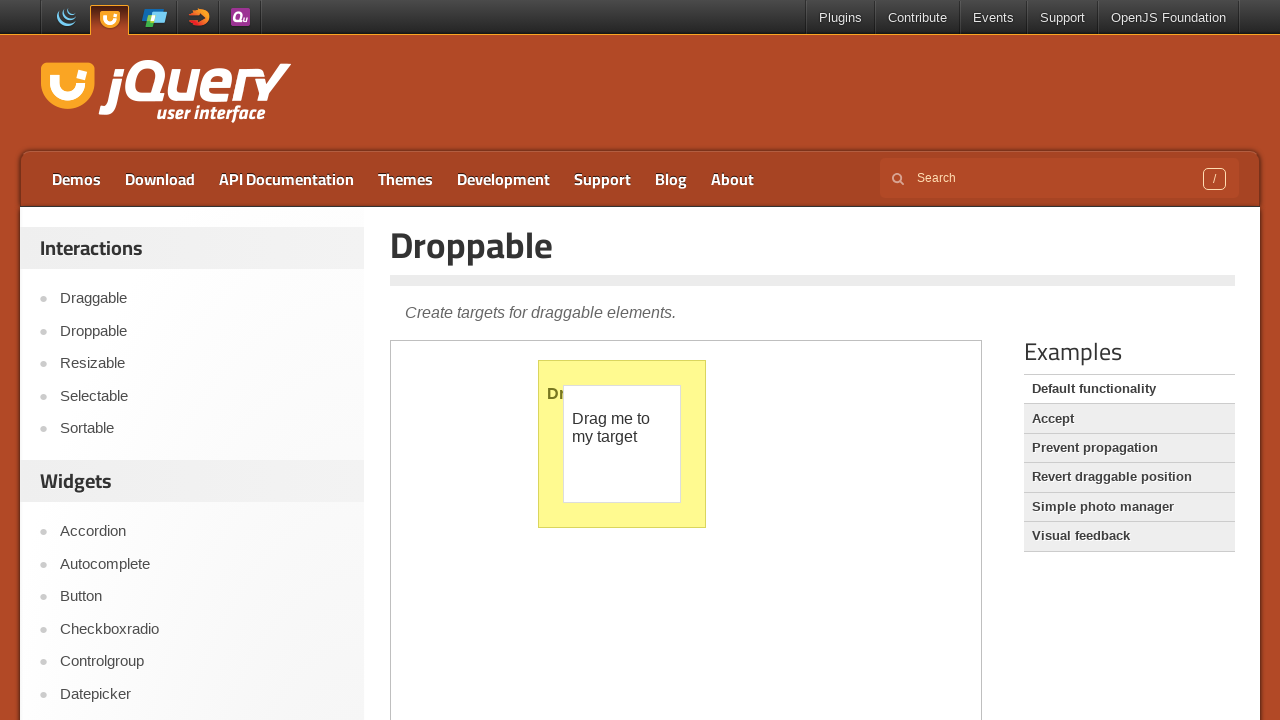

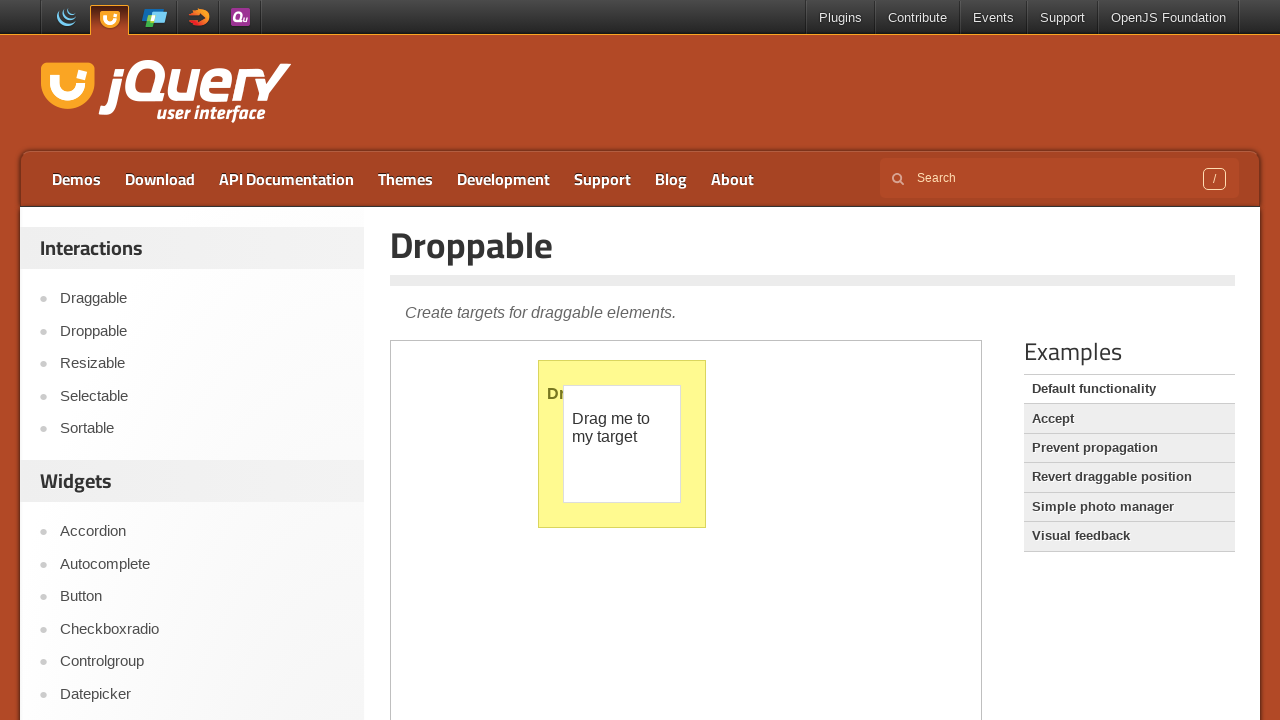